Tests JavaScript prompt dialog by entering text and accepting, then dismissing without input

Starting URL: https://www.hyrtutorials.com/p/alertsdemo.html

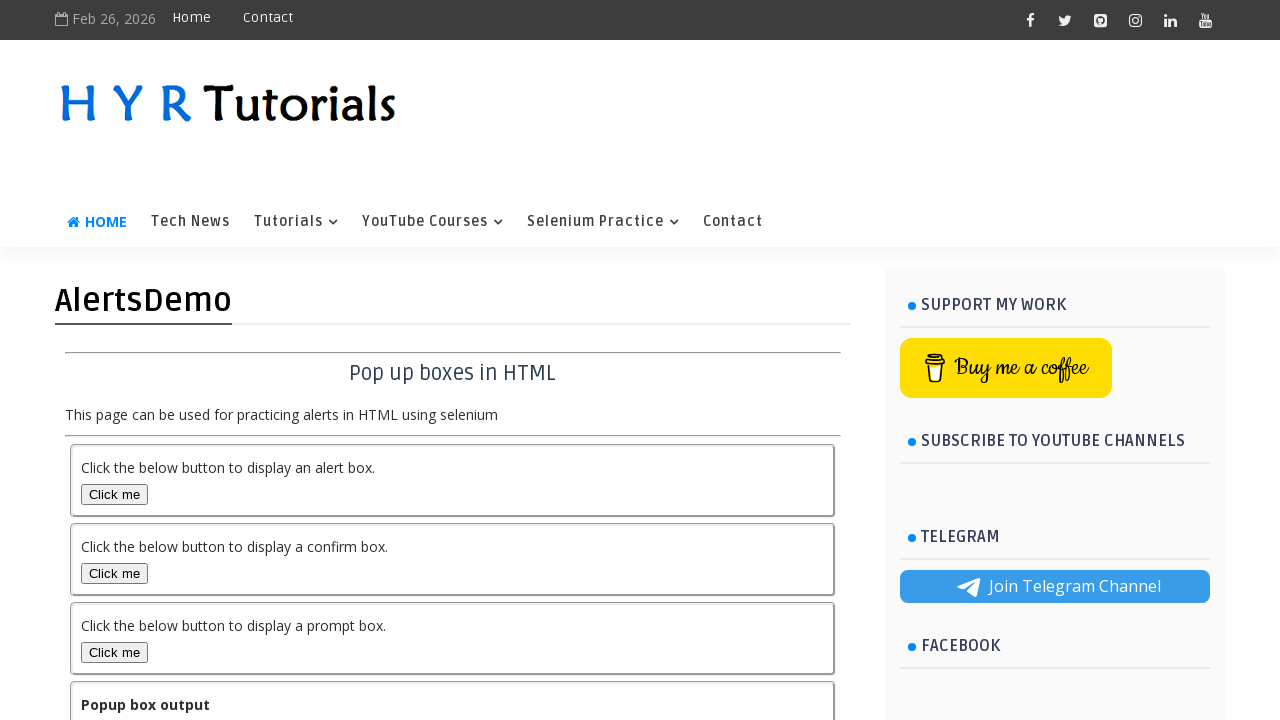

Set up dialog handler to accept prompt with 'HYR tutorials'
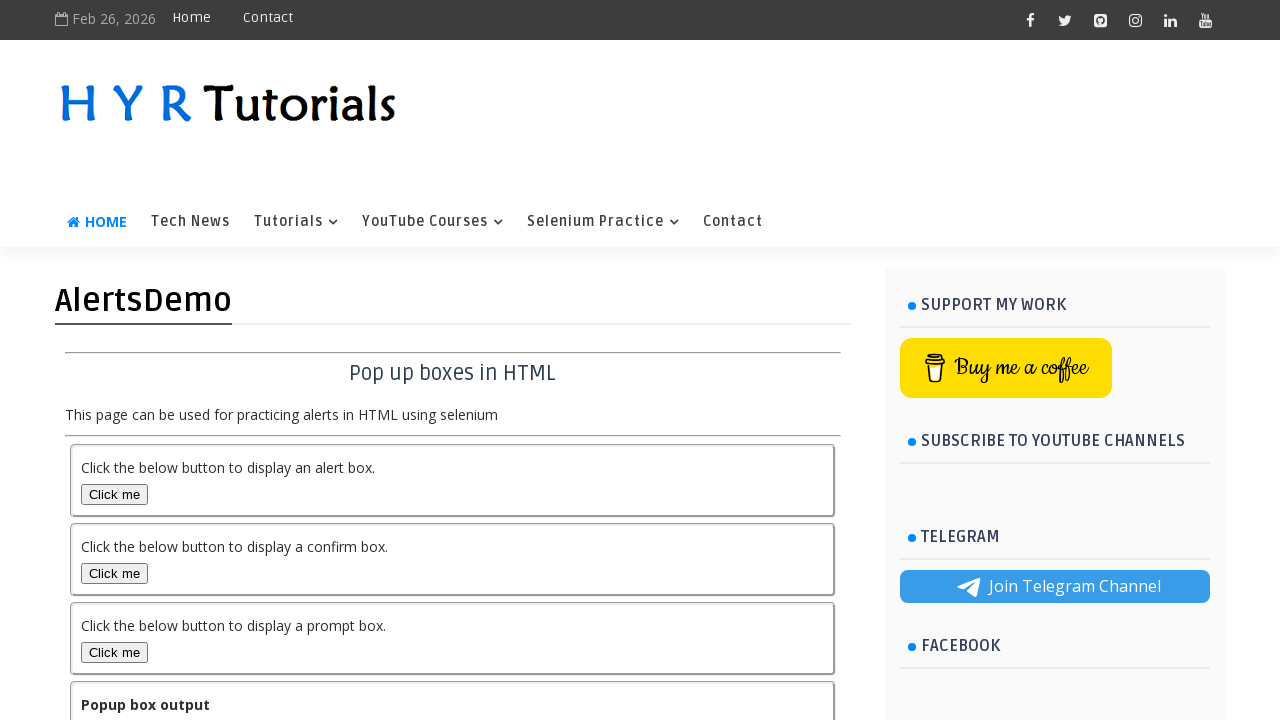

Clicked prompt box button to trigger prompt dialog at (114, 652) on #promptBox
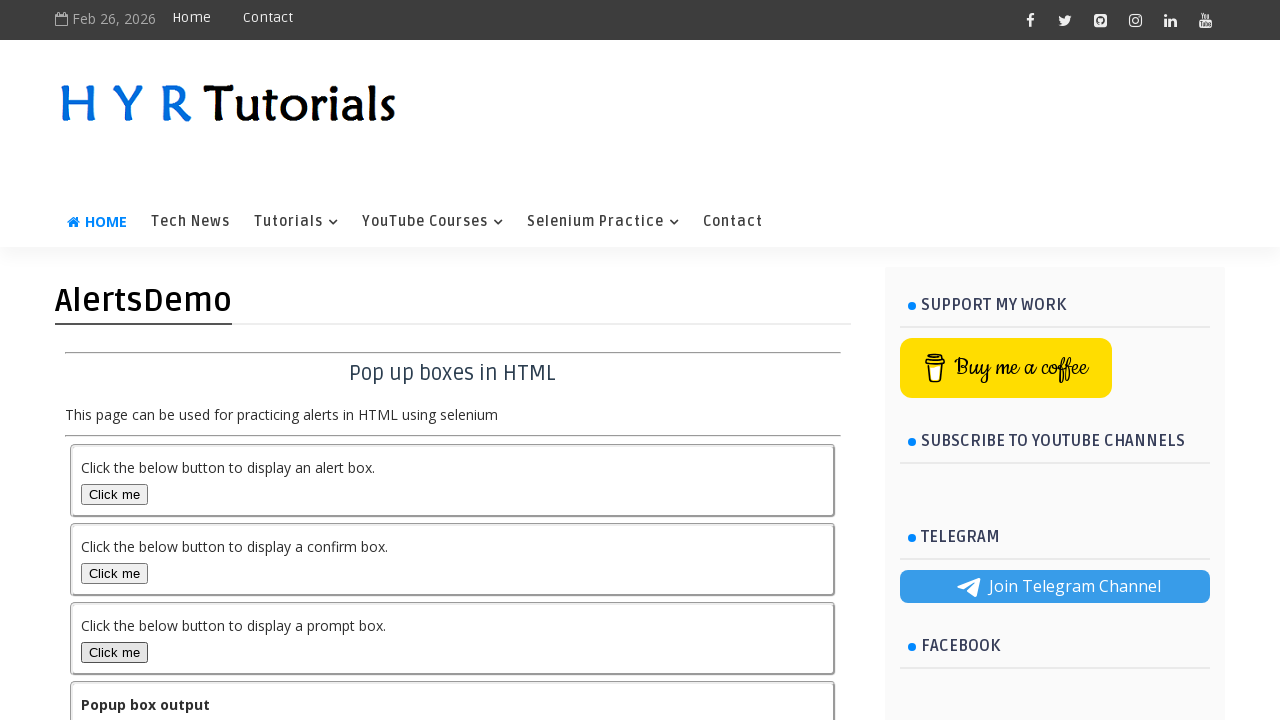

Output element loaded after accepting prompt with text input
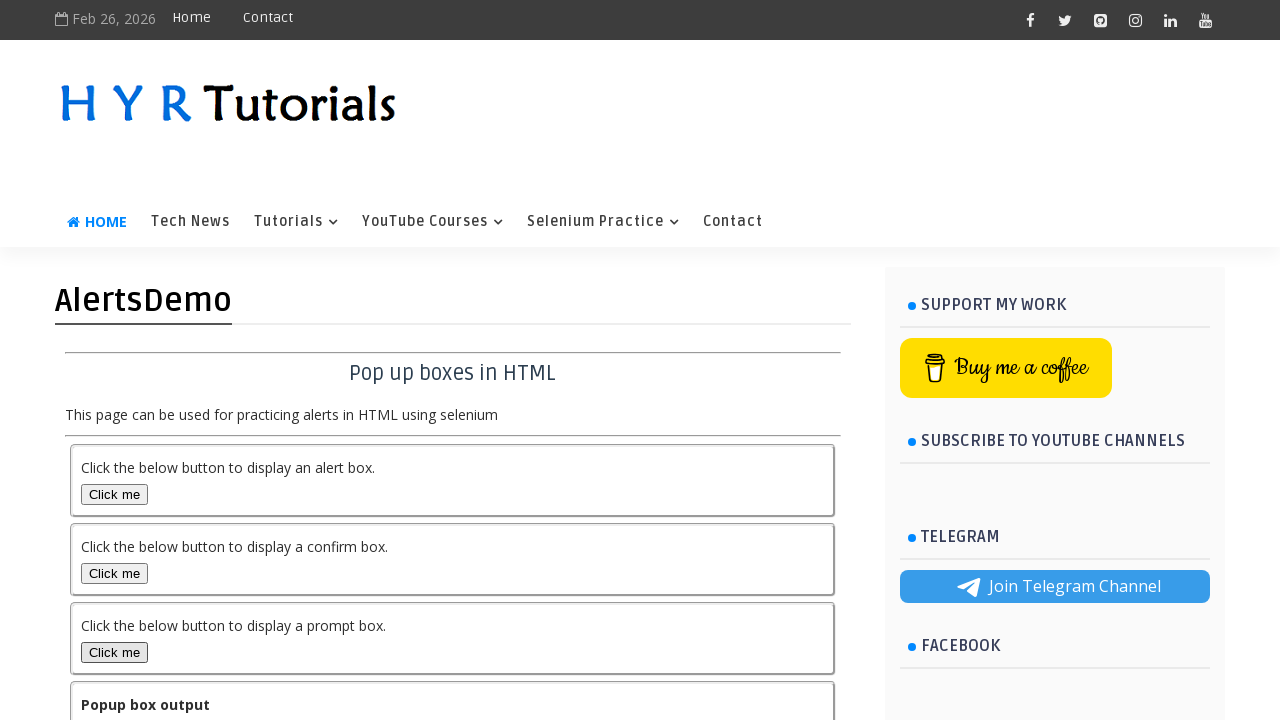

Set up dialog handler to dismiss prompt without input
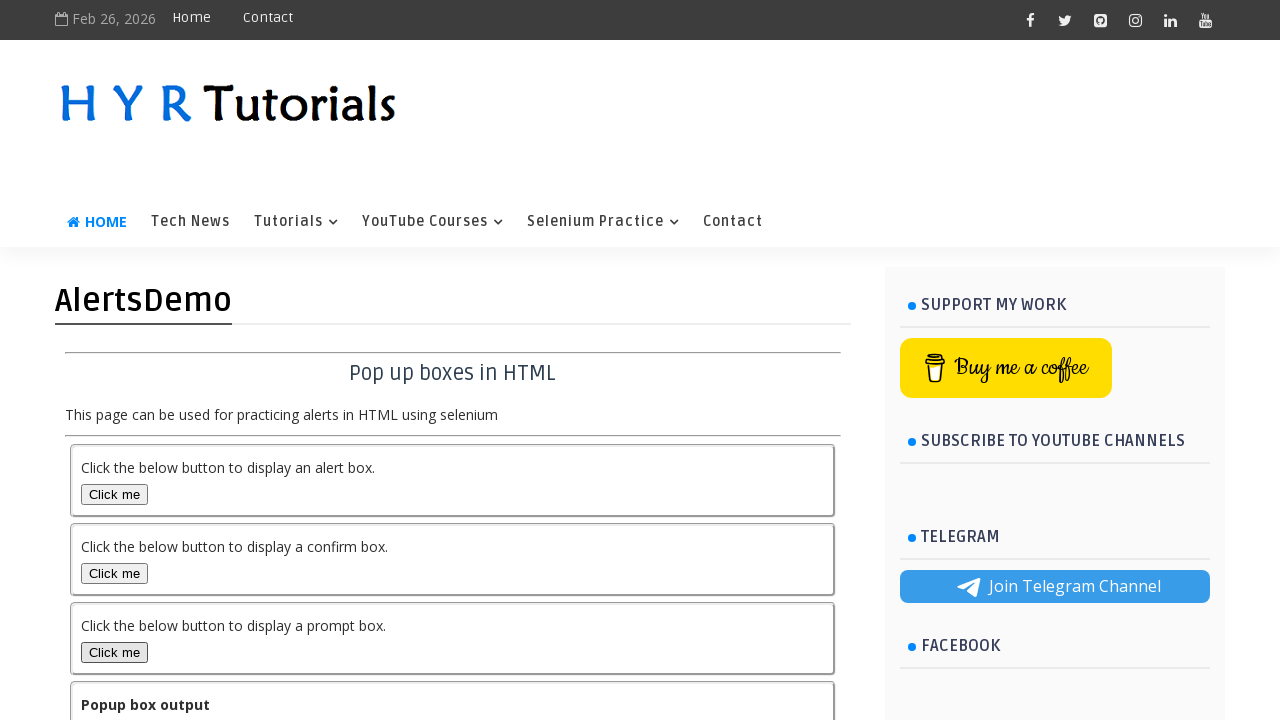

Clicked prompt box button to trigger second prompt dialog at (114, 652) on #promptBox
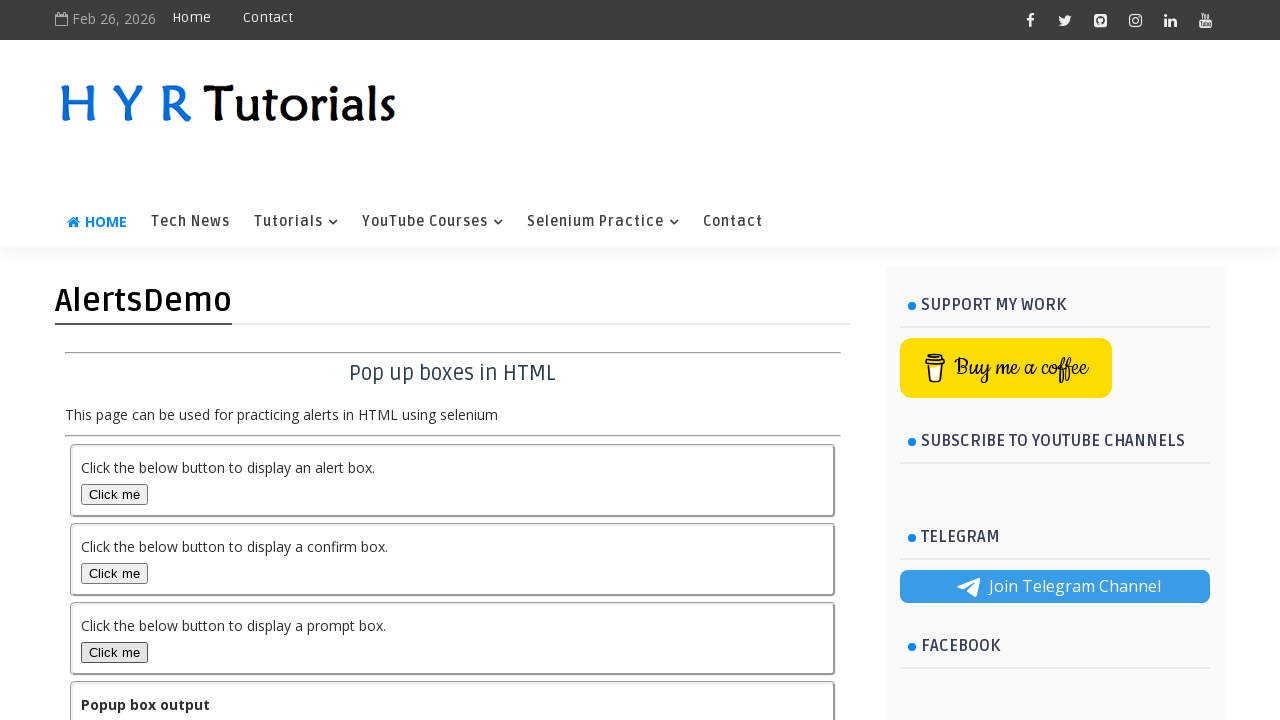

Output element loaded after dismissing prompt without input
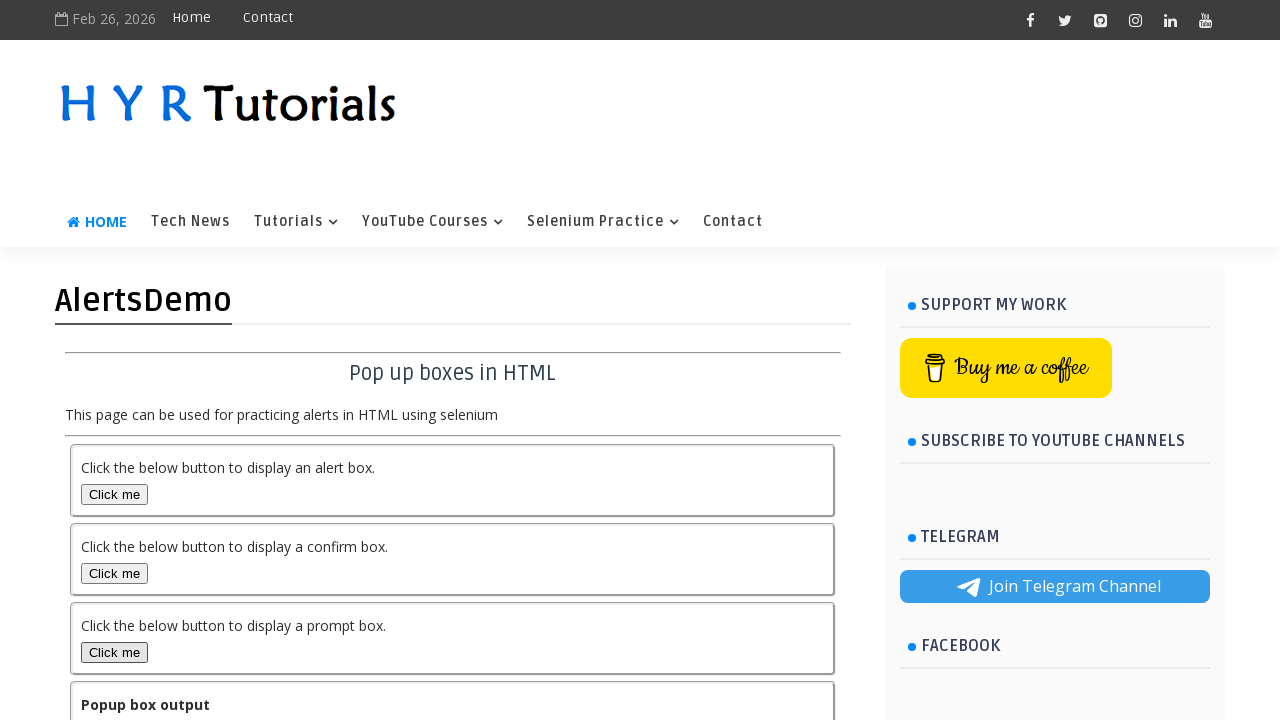

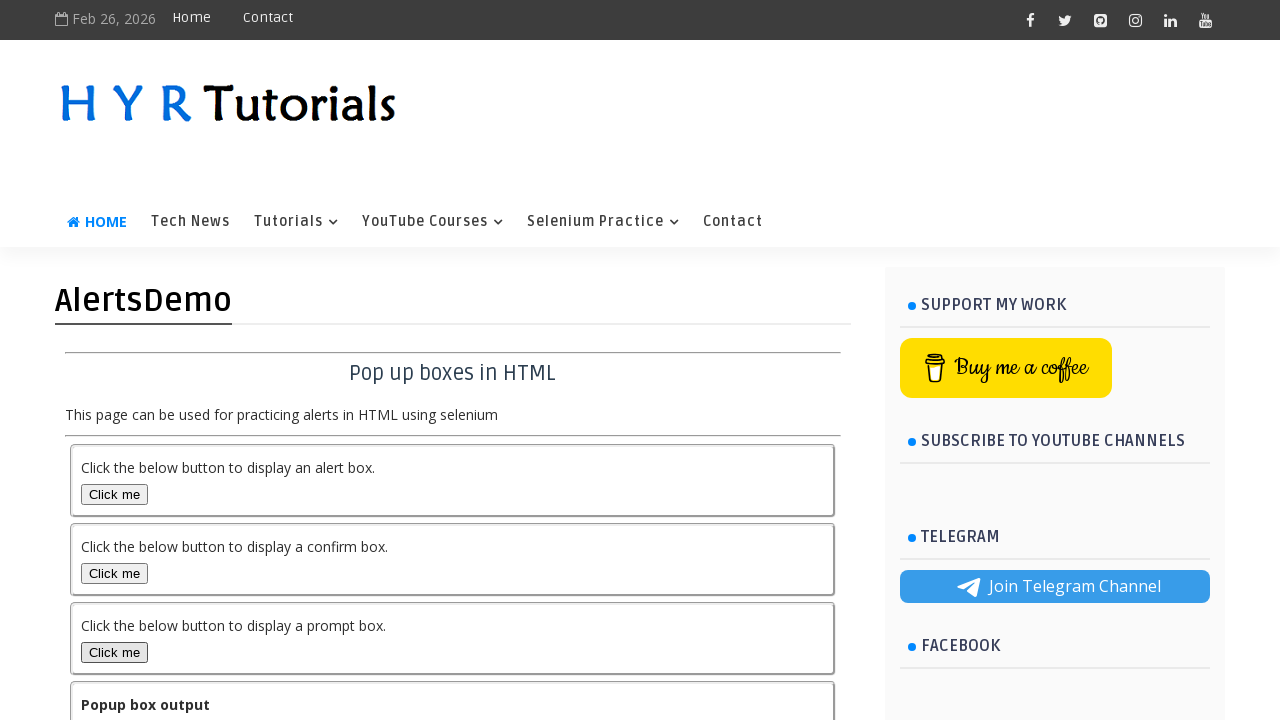